Tests e-commerce product selection and cart functionality by clicking on Samsung Galaxy S6, adding it to cart, handling the alert, and returning to homepage

Starting URL: https://www.demoblaze.com/index.html

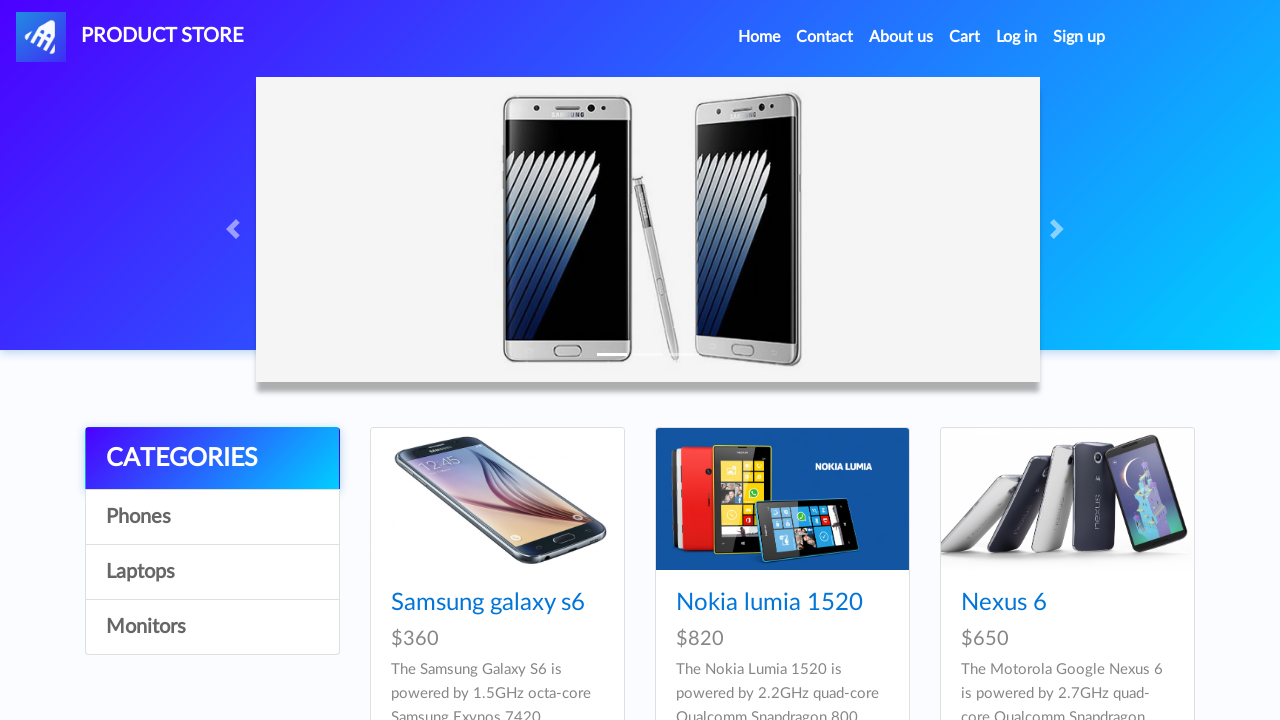

Clicked on Samsung Galaxy S6 product link at (488, 603) on text=Samsung galaxy s6
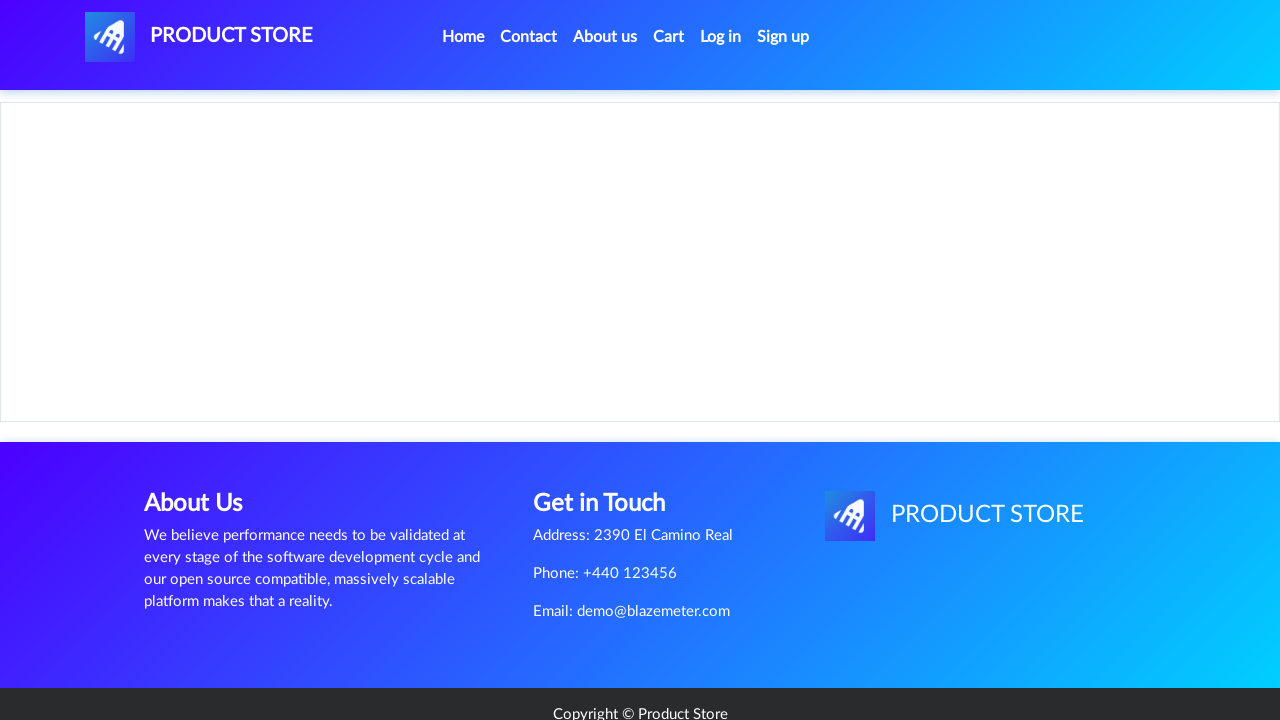

Clicked Add to Cart button for Samsung Galaxy S6 at (610, 440) on xpath=//*[@onclick='addToCart(1)']
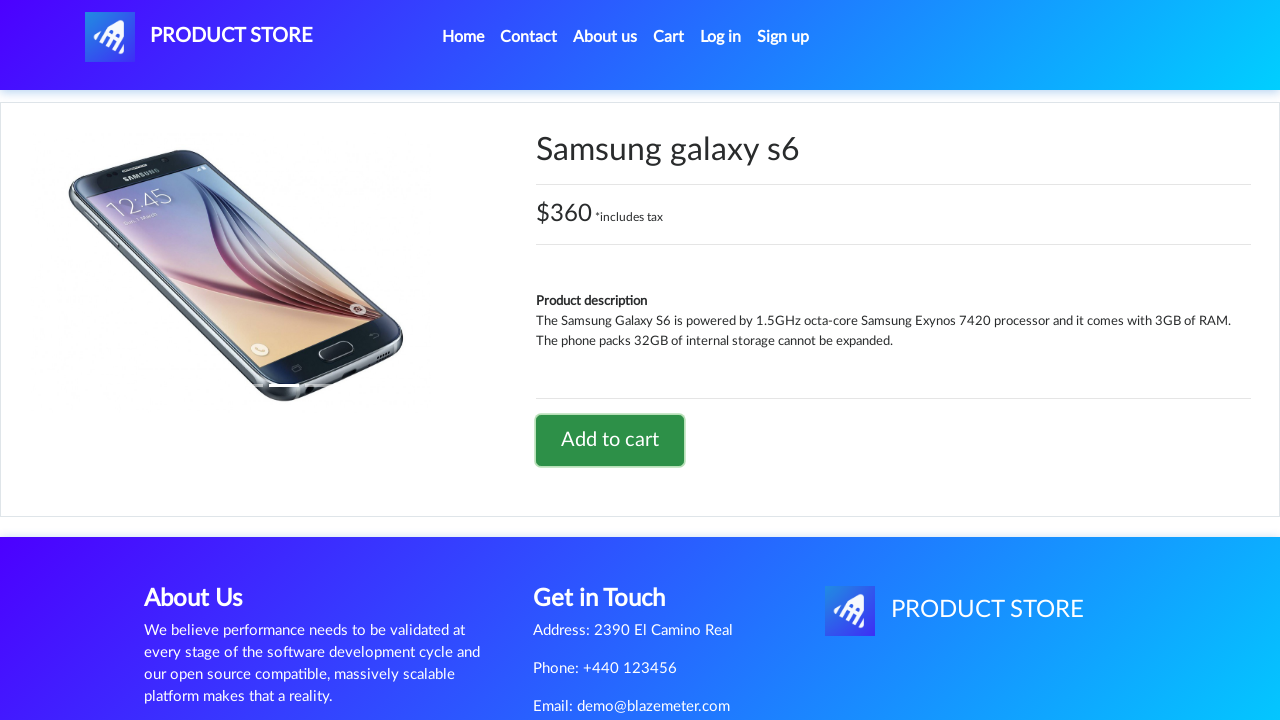

Set up dialog handler to accept alerts
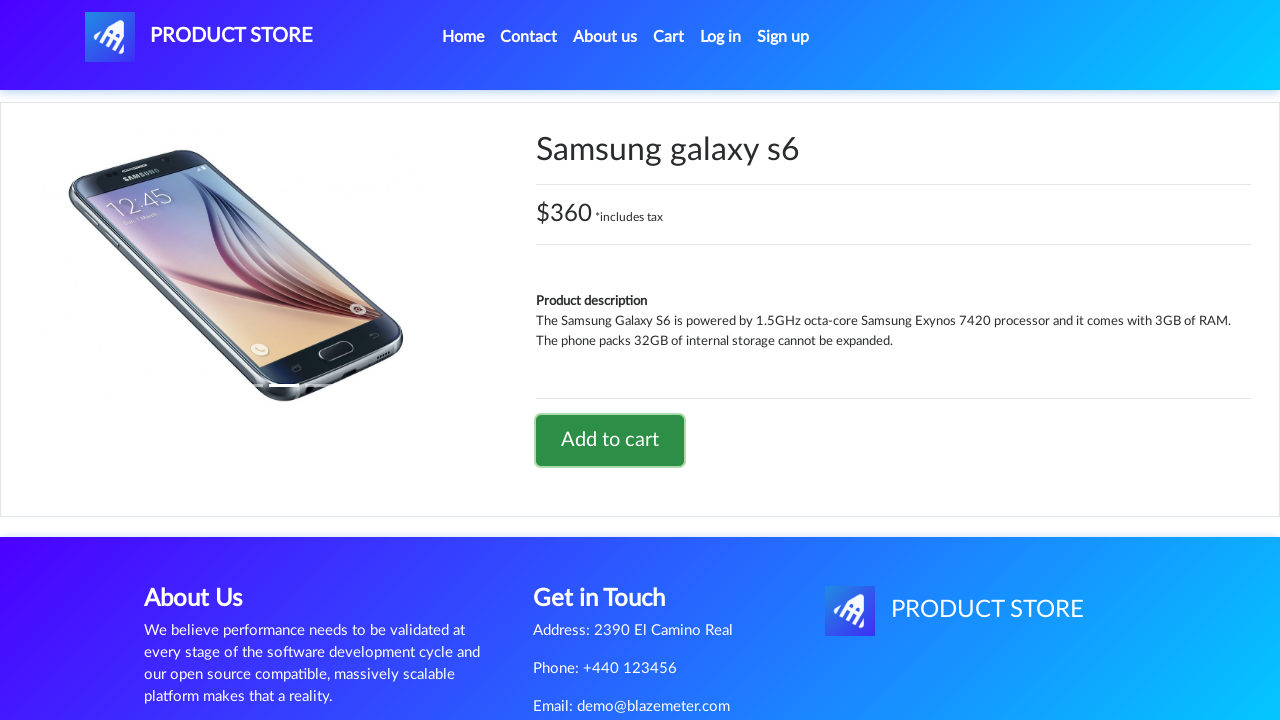

Waited 500ms for alert to be processed
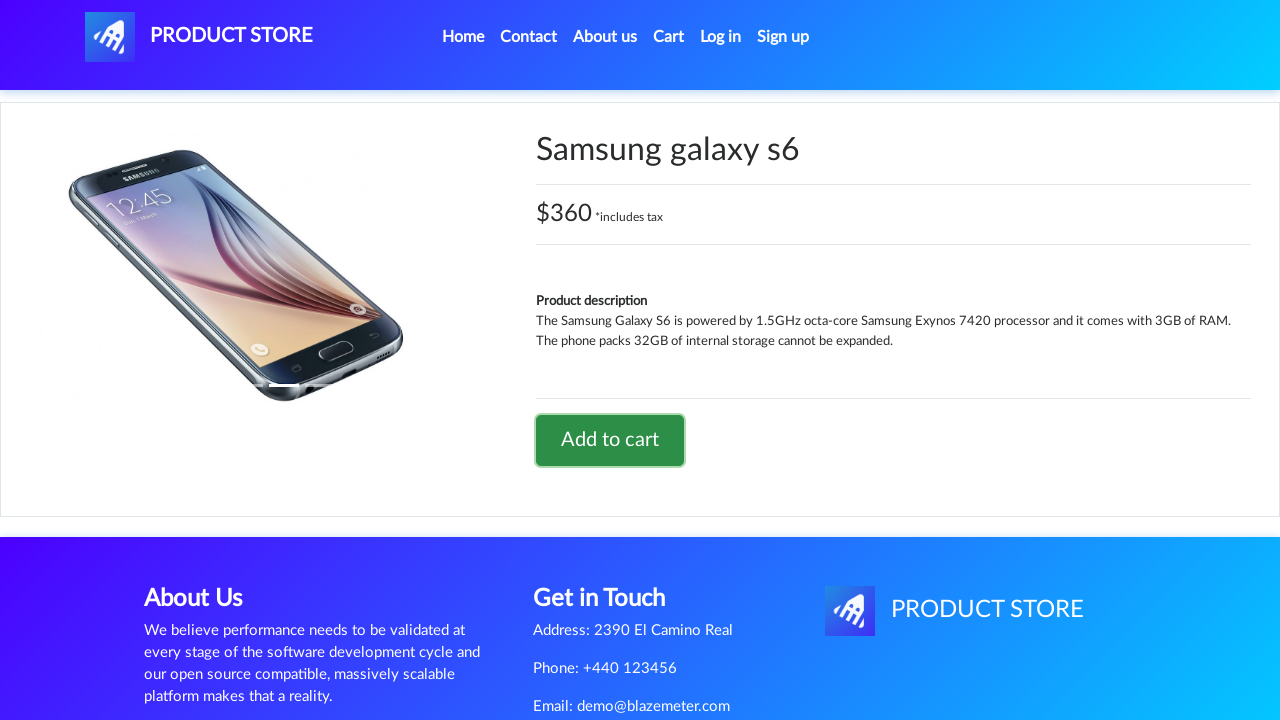

Clicked on store logo to return to homepage at (199, 37) on #nava
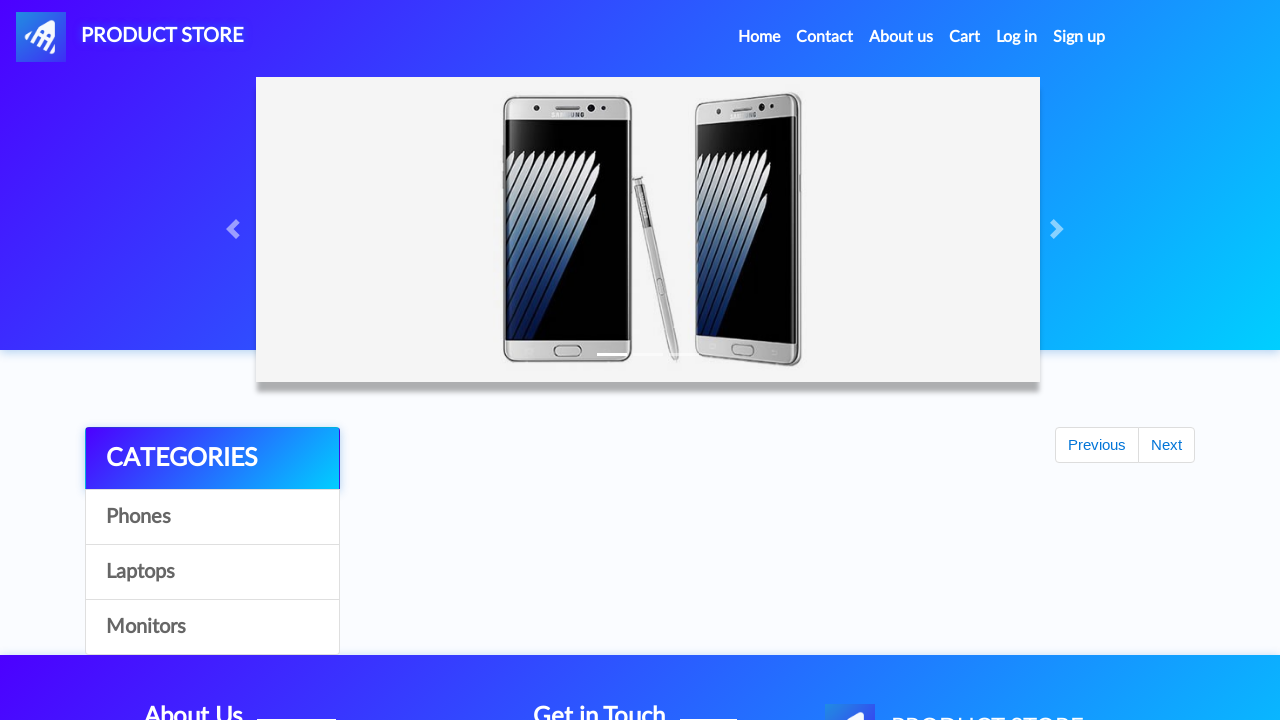

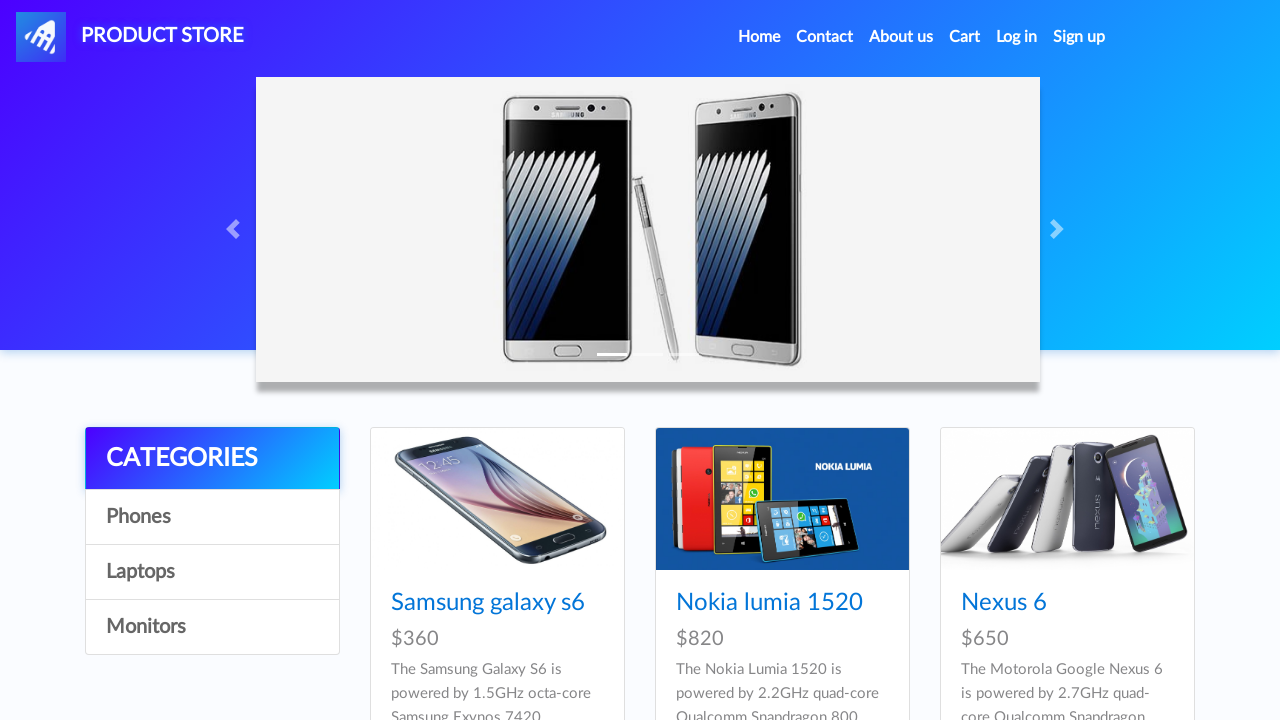